Tests browser alert handling by clicking a confirm button and accepting the dialog that appears

Starting URL: https://rahulshettyacademy.com/AutomationPractice/

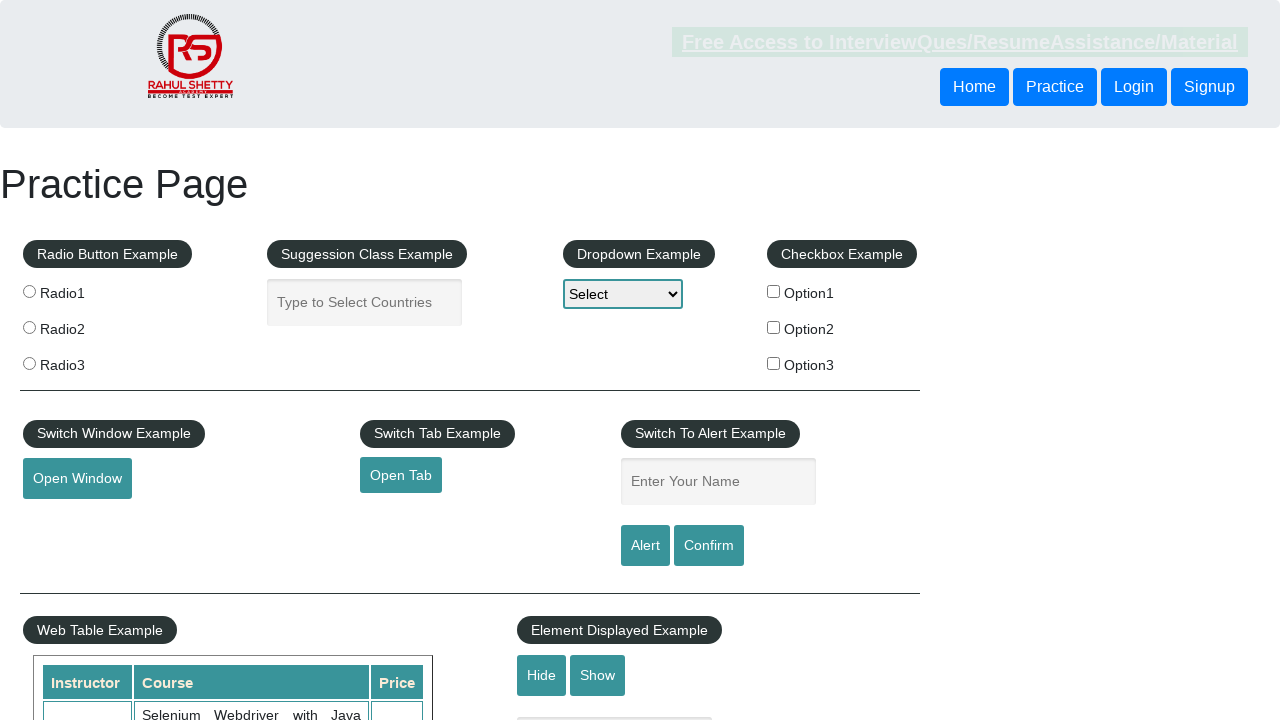

Set up dialog handler to accept all alerts
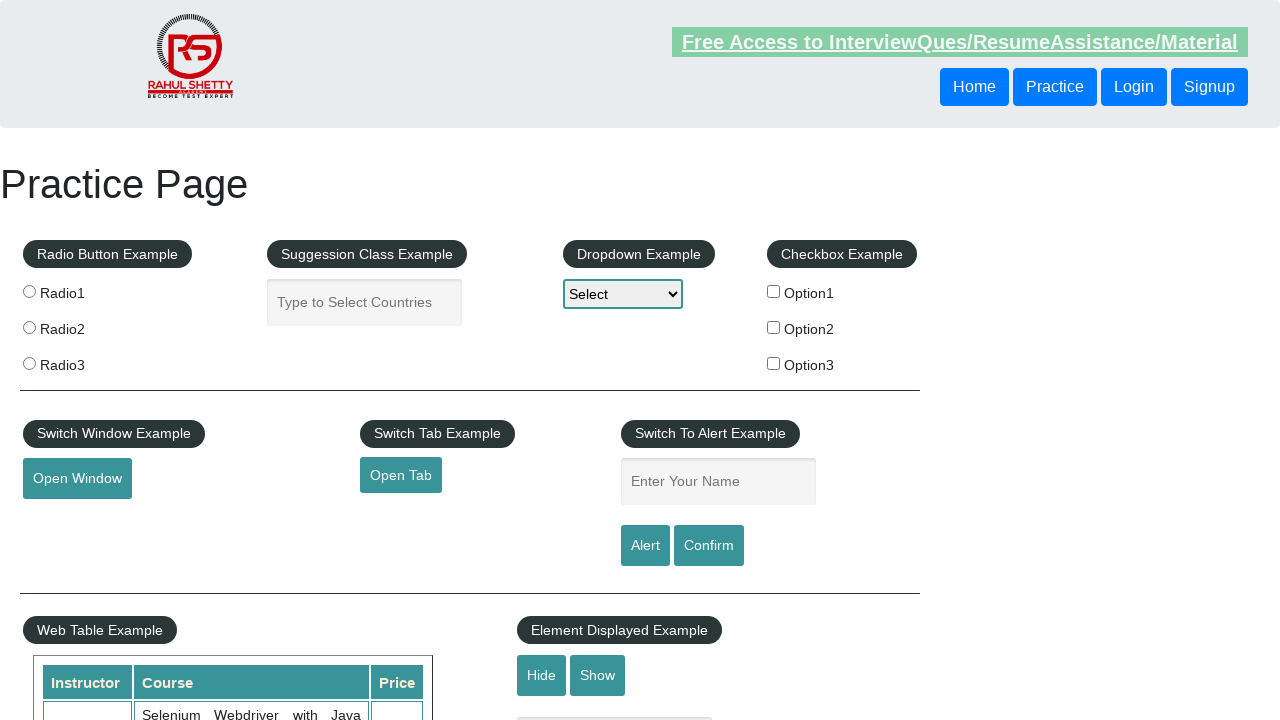

Clicked Confirm button to trigger alert dialog at (709, 546) on internal:role=button[name="Confirm"i]
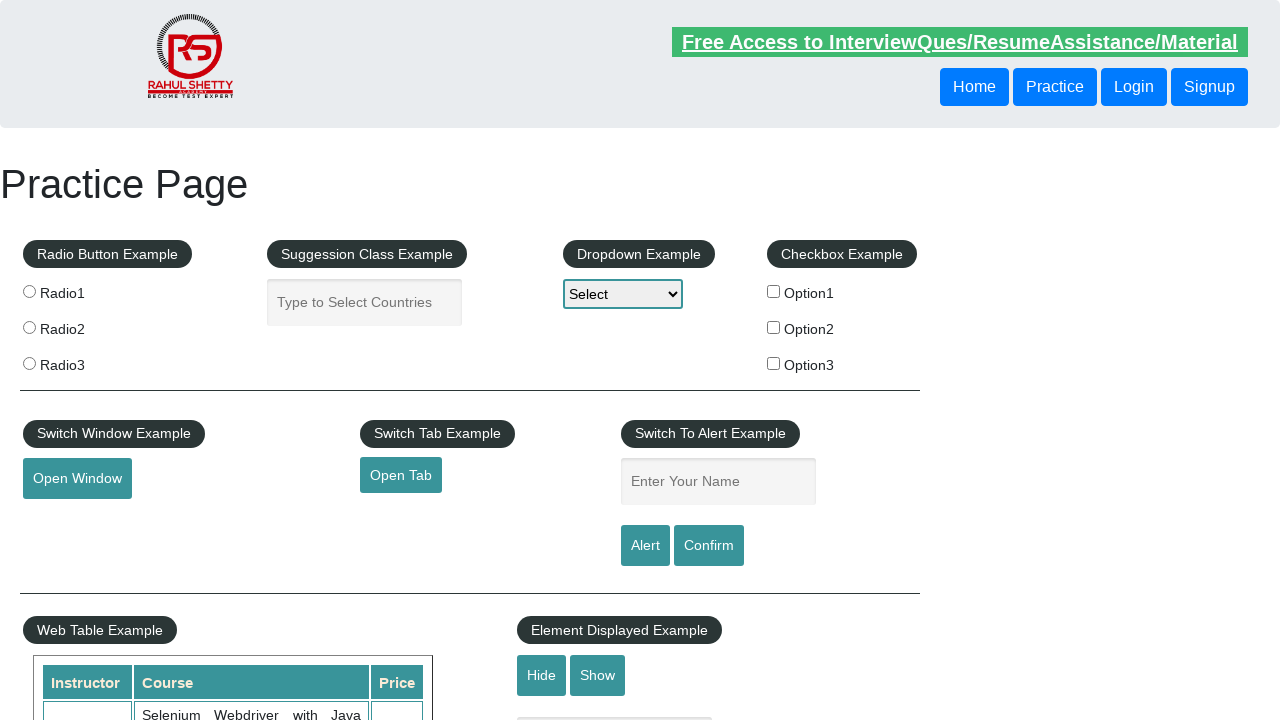

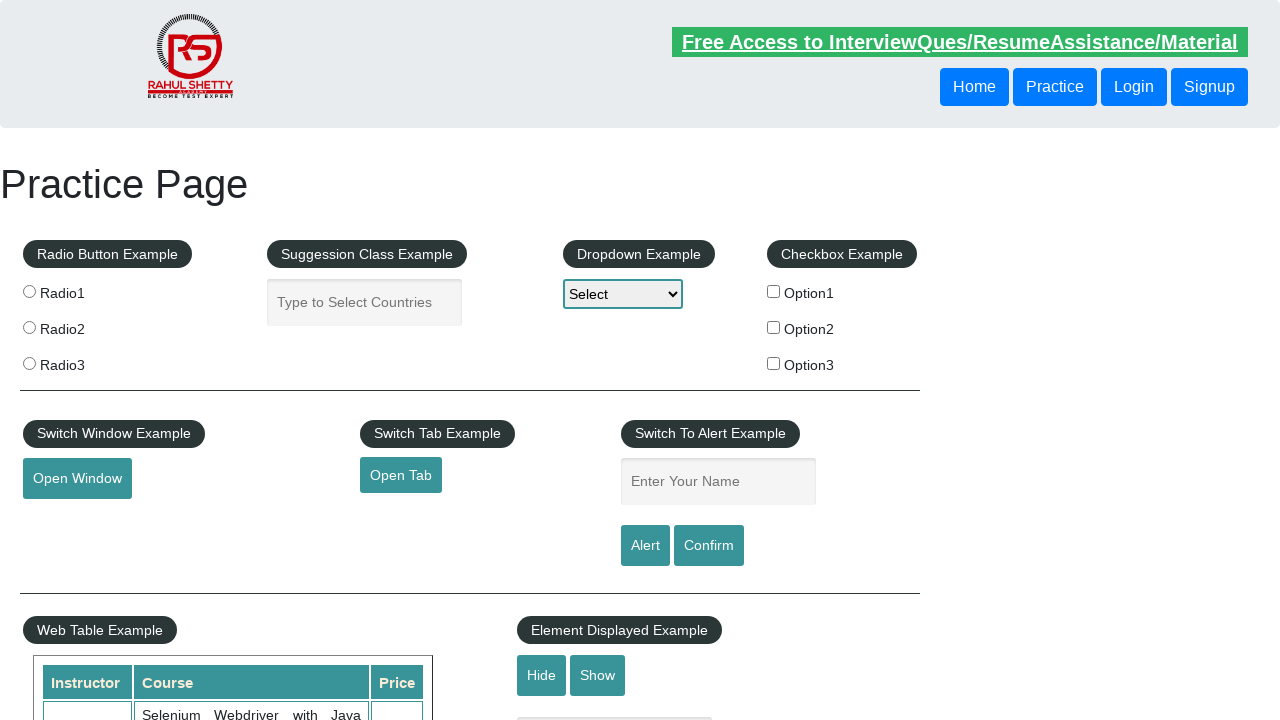